Tests file download functionality by clicking on a download link for "some-file.txt"

Starting URL: https://the-internet.herokuapp.com/download

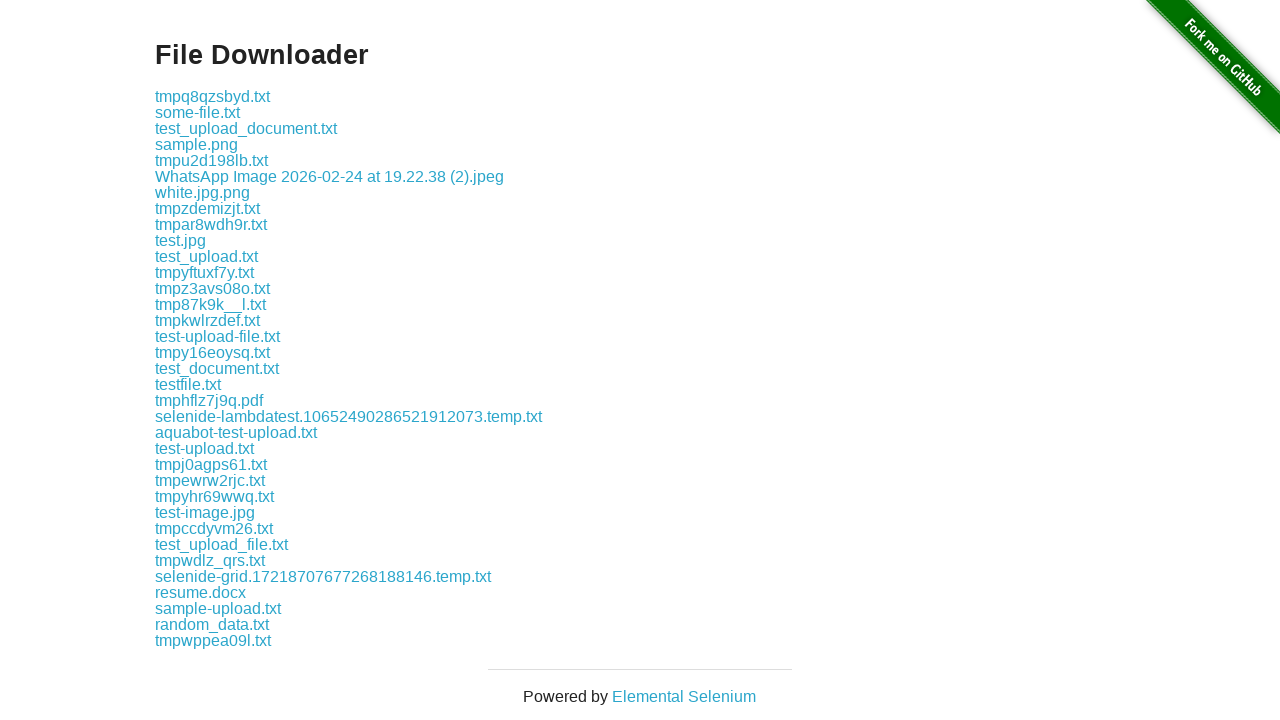

Located download link for 'some-file.txt'
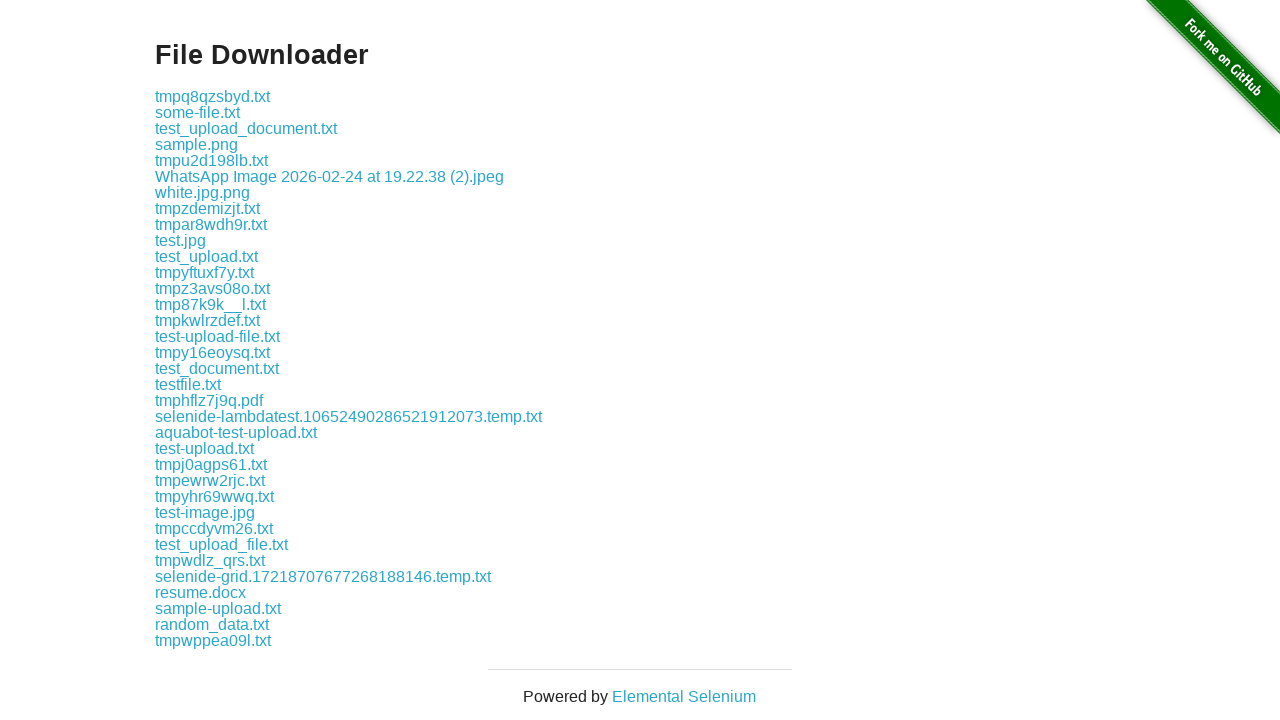

Download link became visible
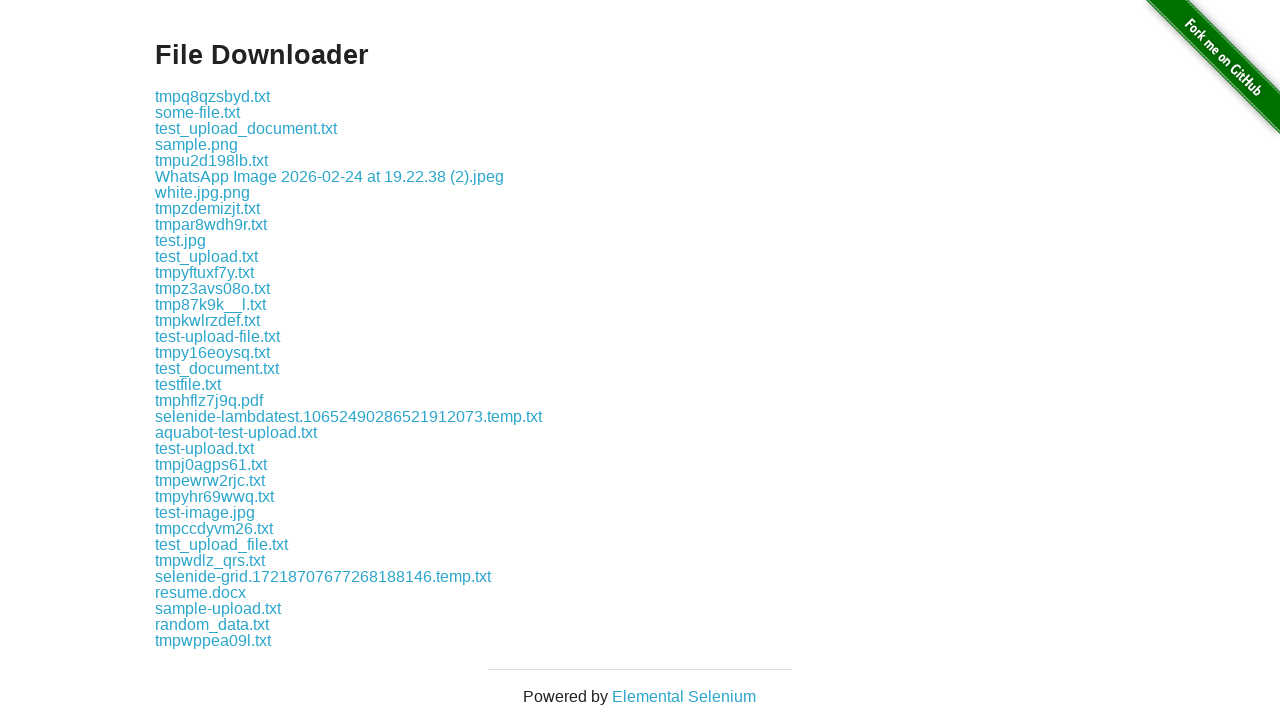

Scrolled download link into view
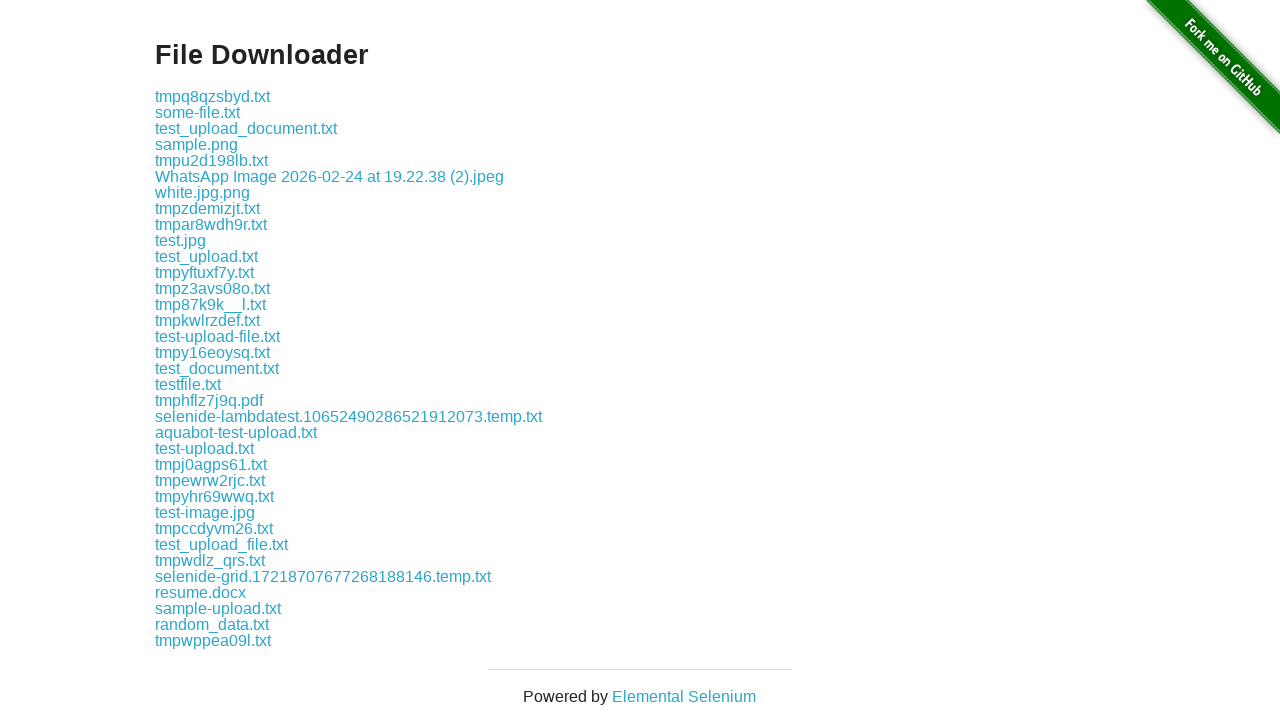

Clicked download link for 'some-file.txt' at (198, 112) on internal:role=link[name="some-file.txt"i]
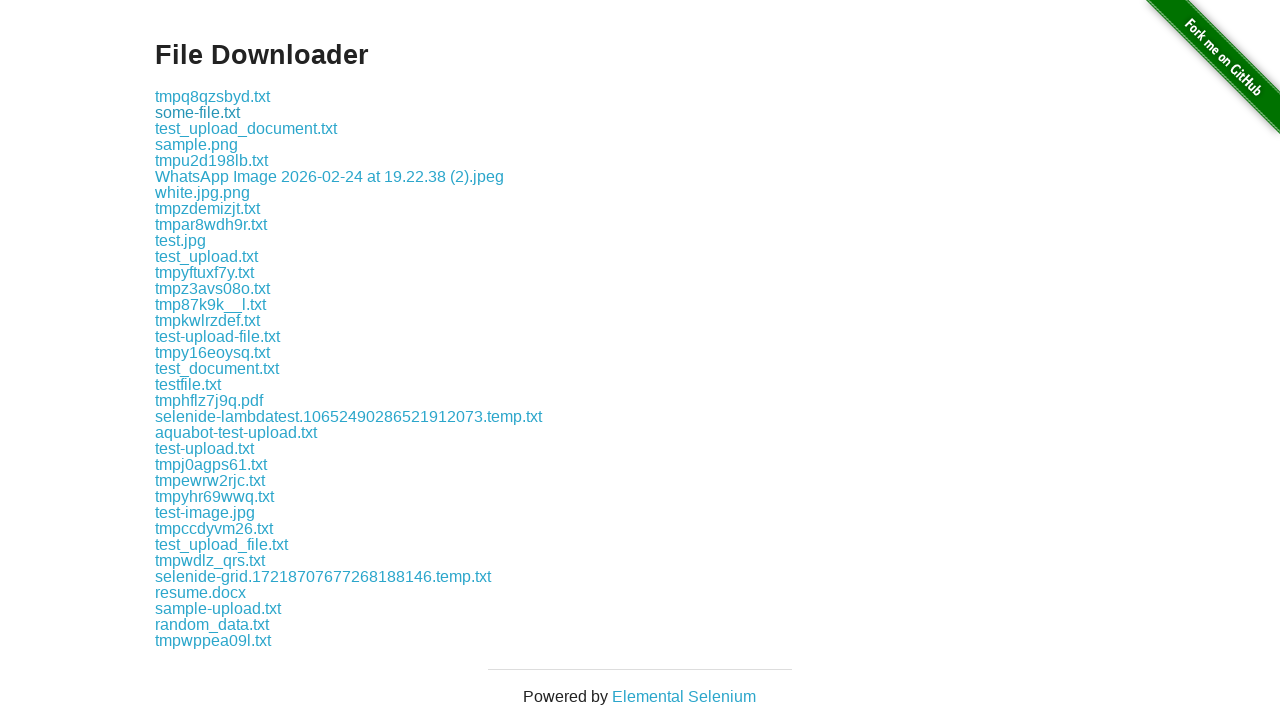

Waited 2 seconds for download to initiate
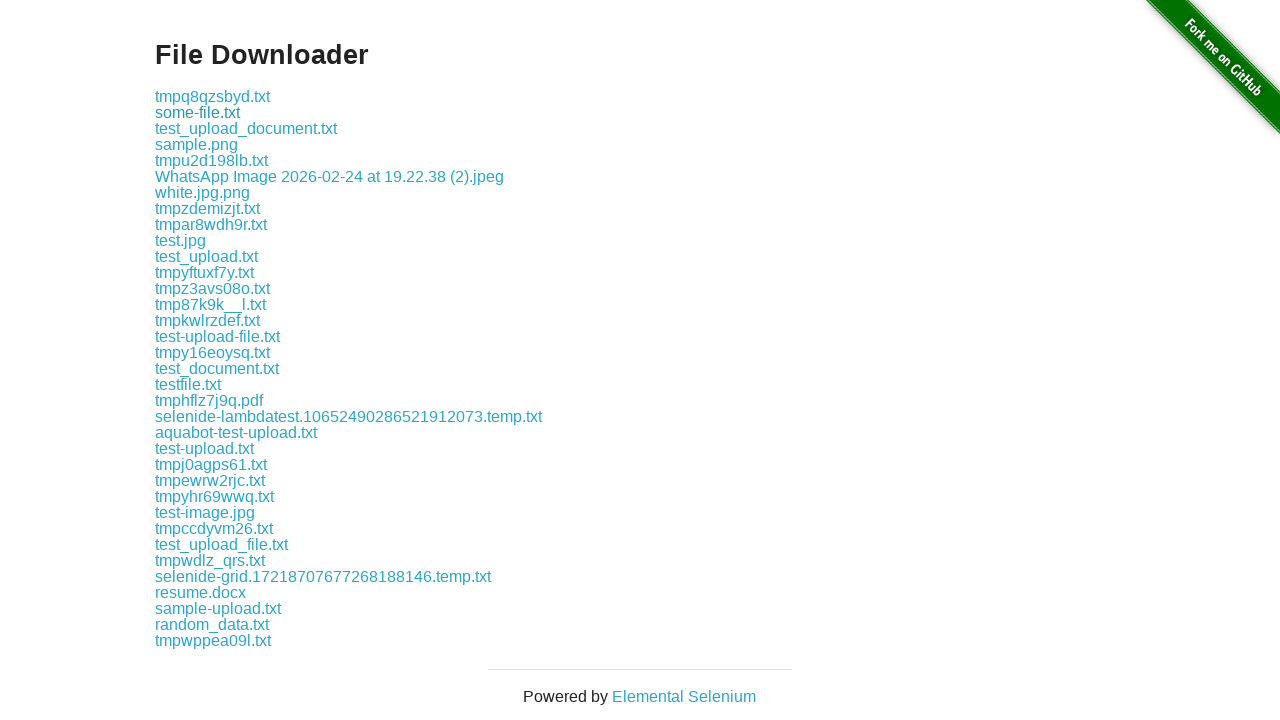

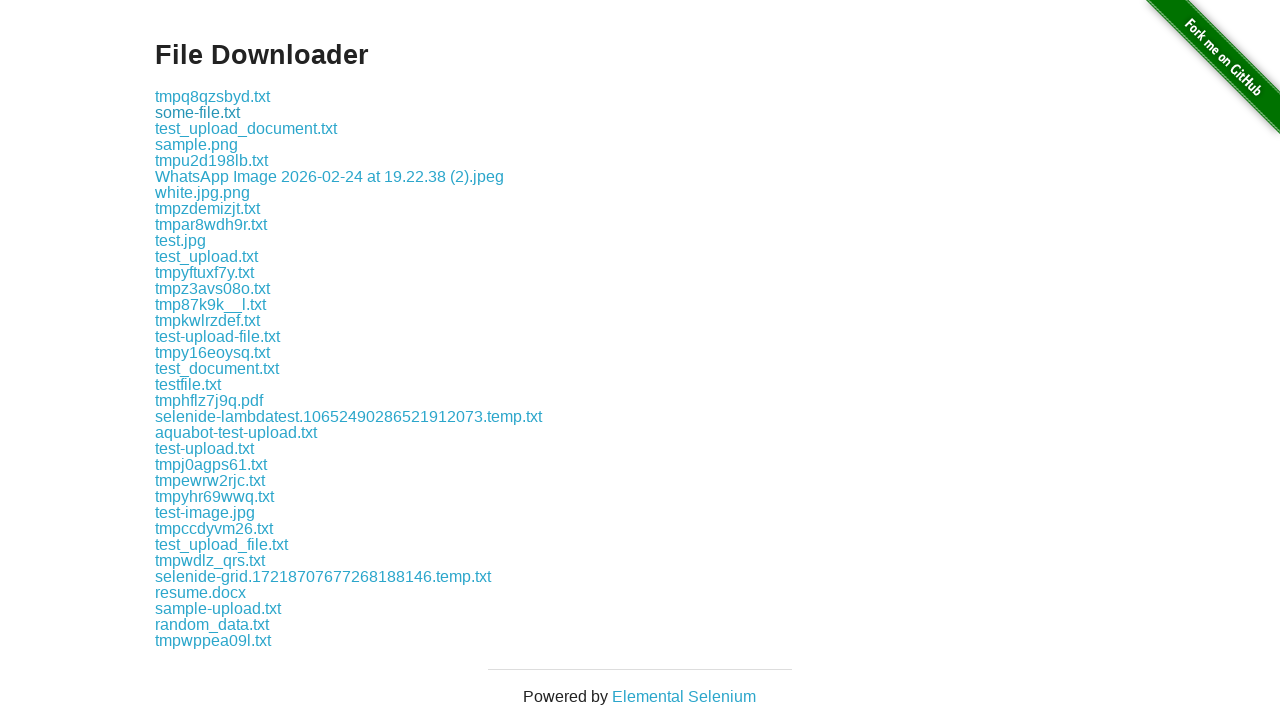